Tests dropdown select functionality by selecting options using index, value, and visible text methods, then verifies all dropdown options are accessible.

Starting URL: https://the-internet.herokuapp.com/dropdown

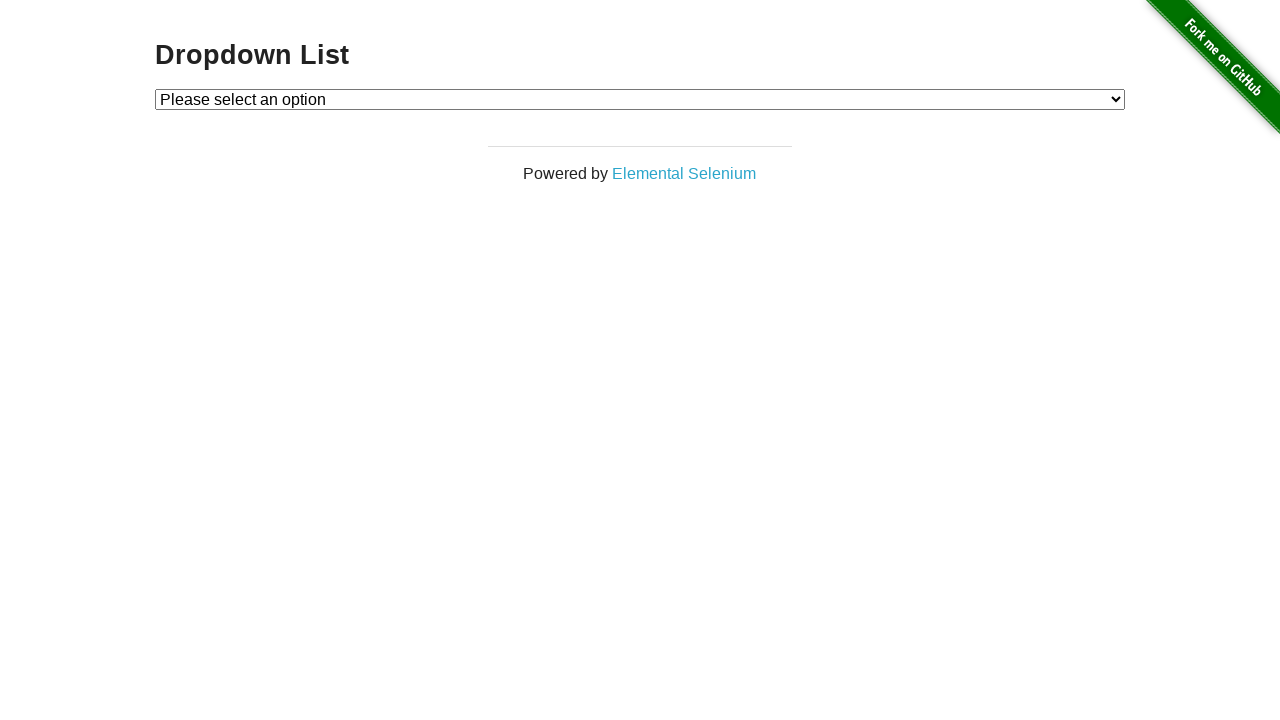

Selected Option 1 by index on #dropdown
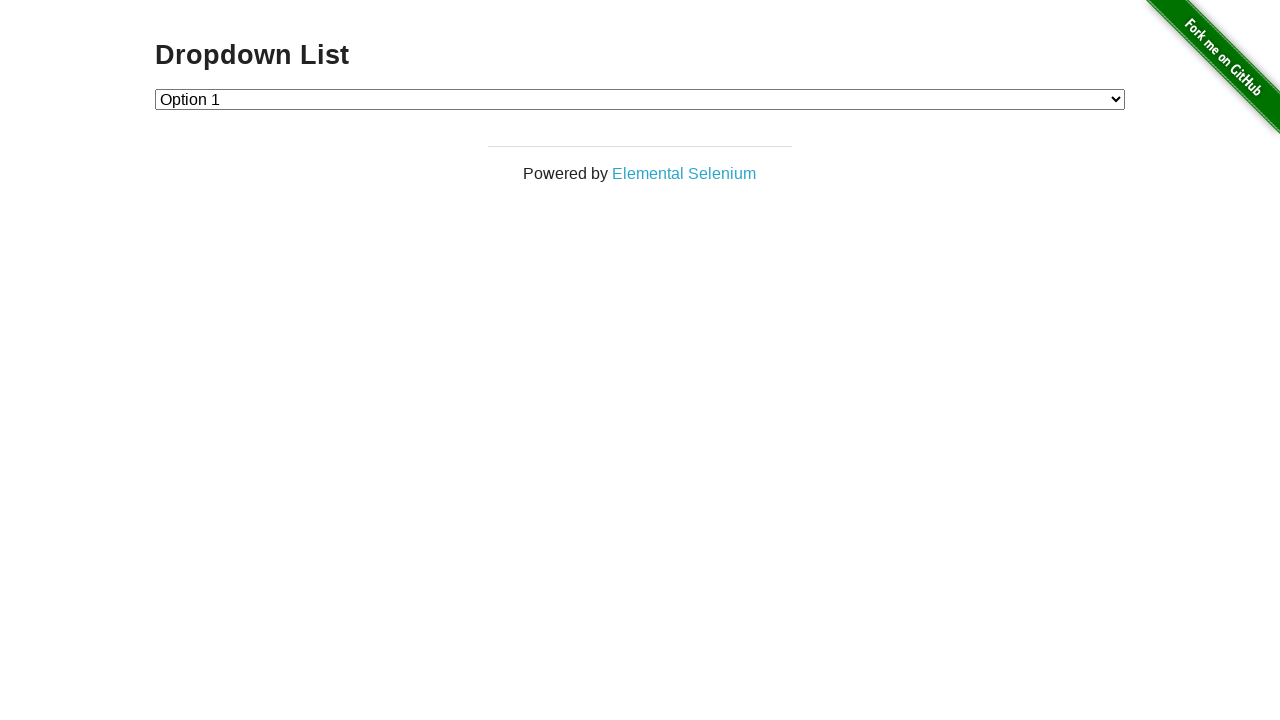

Verified selection: Option 1
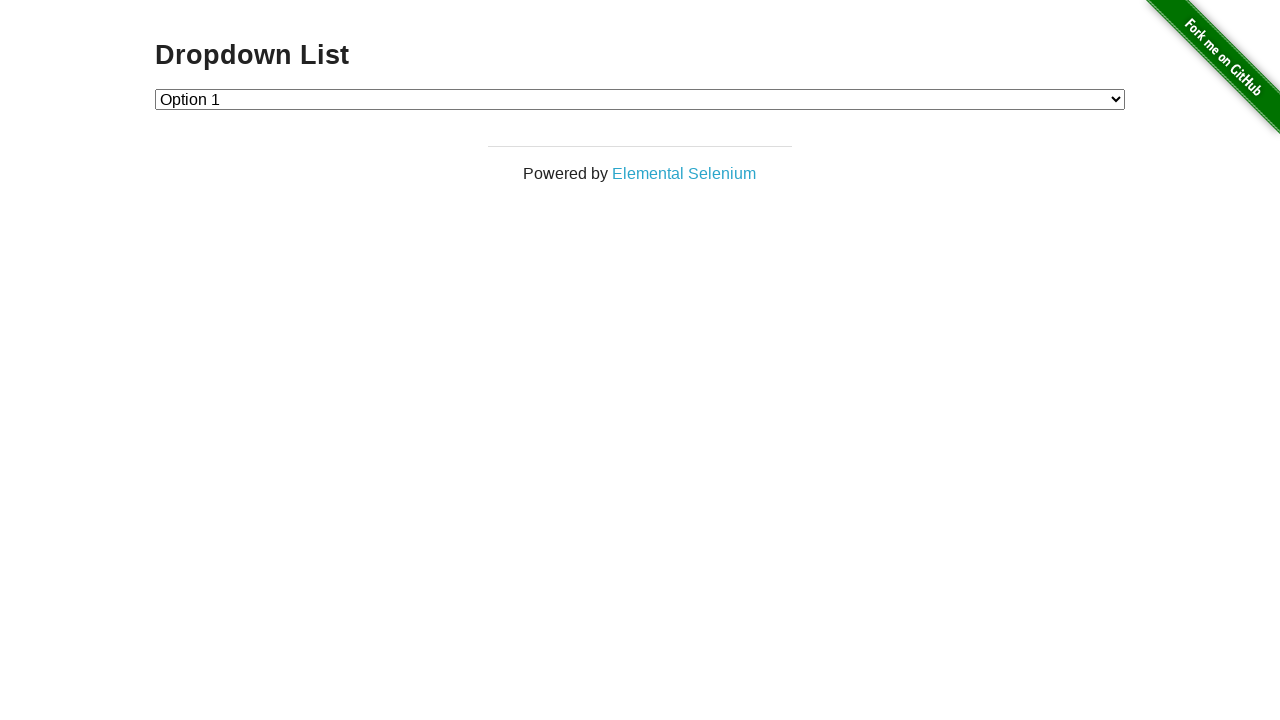

Selected Option 2 by value on #dropdown
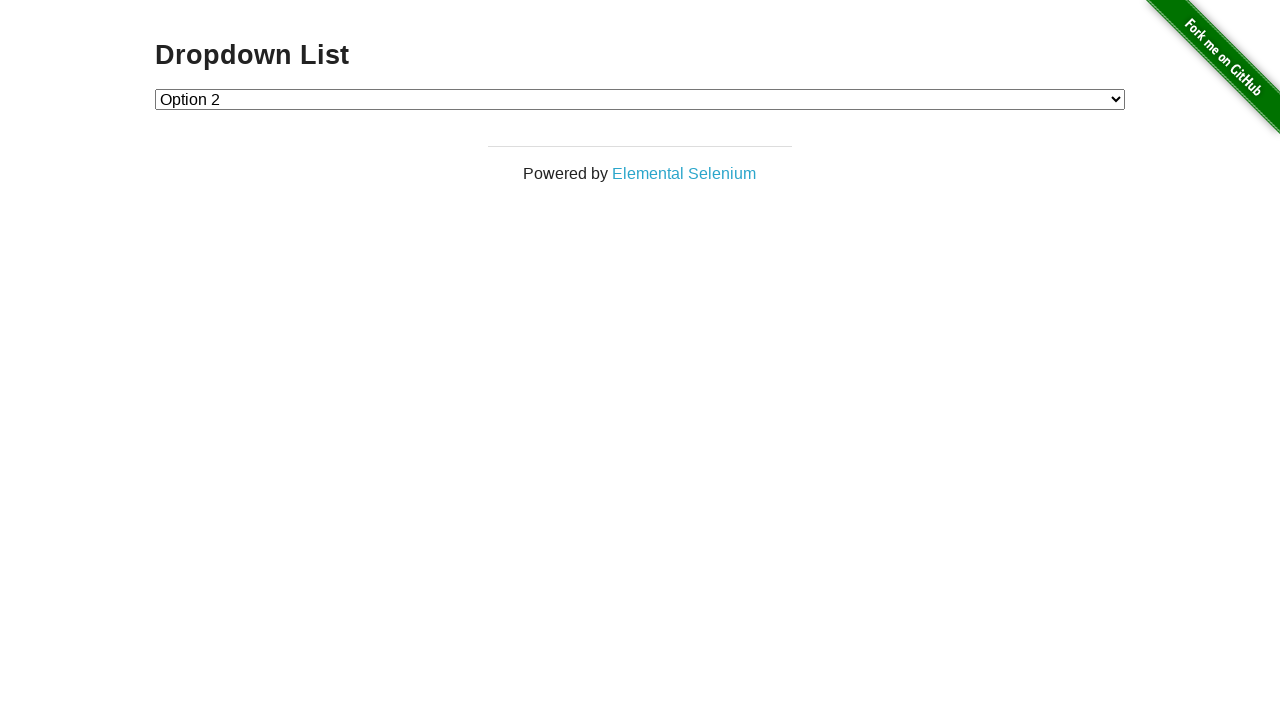

Verified selection: Option 2
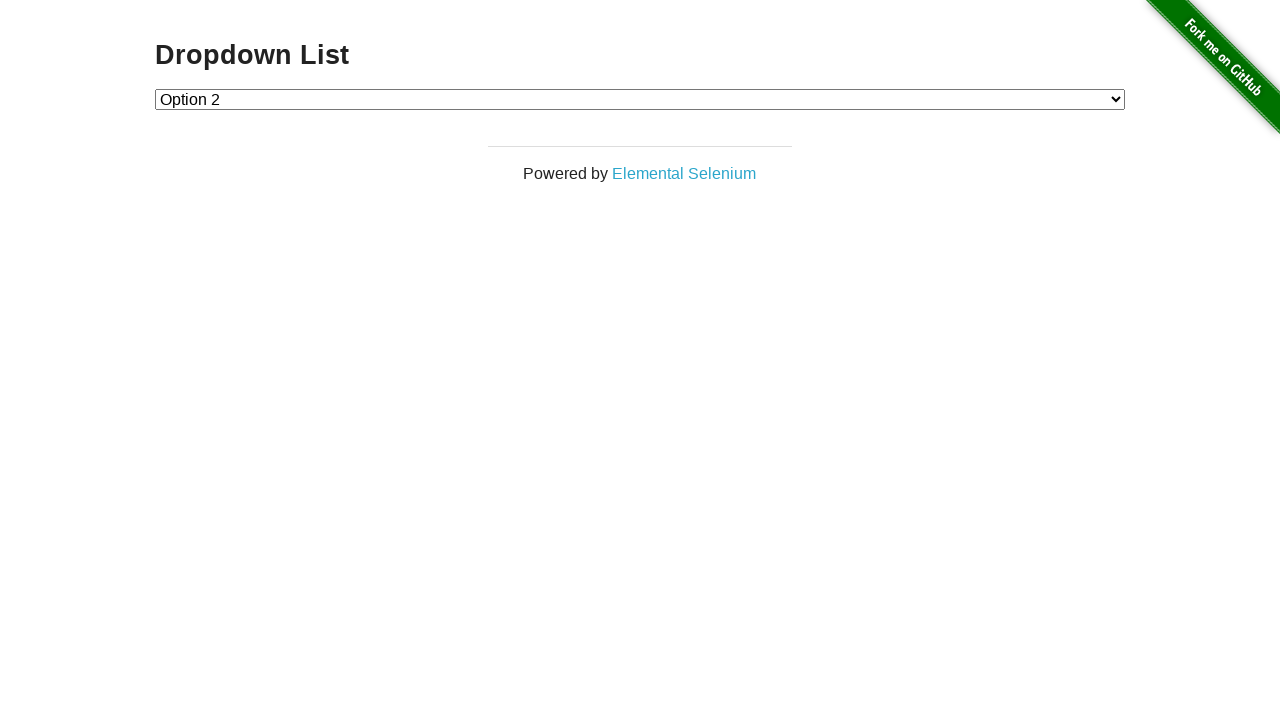

Selected Option 1 by visible text on #dropdown
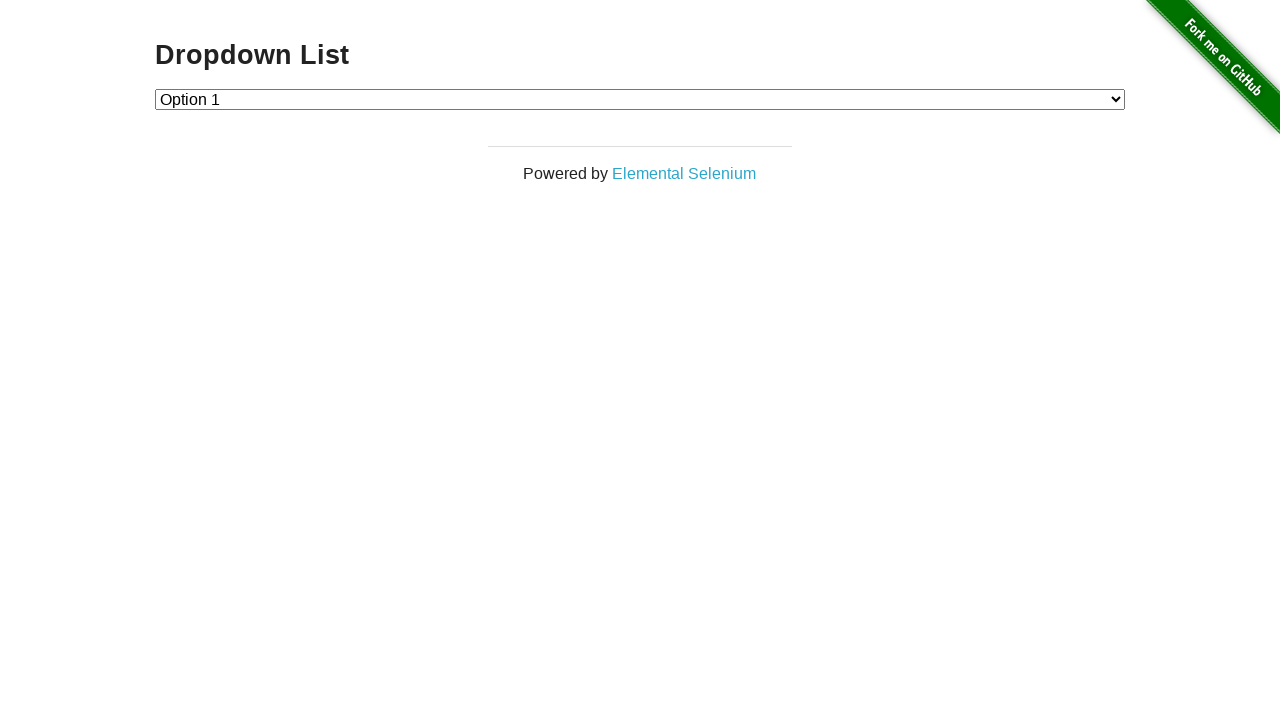

Verified selection: Option 1
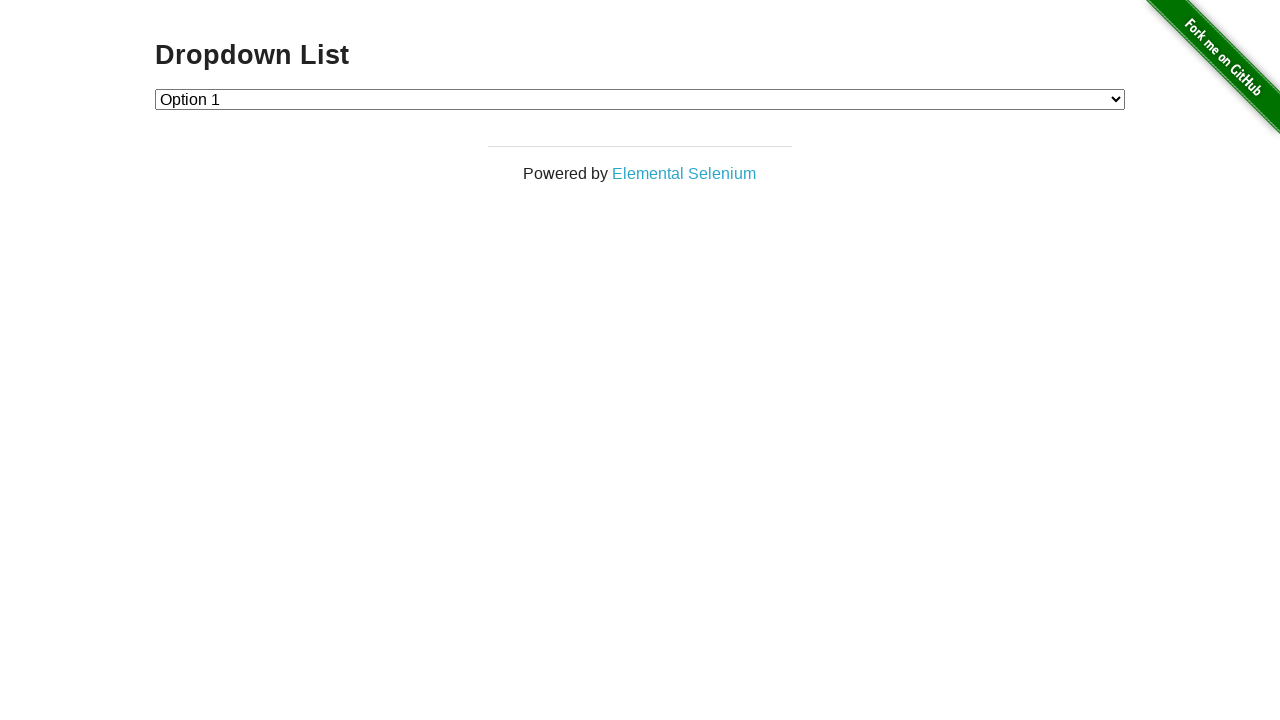

Retrieved all dropdown options
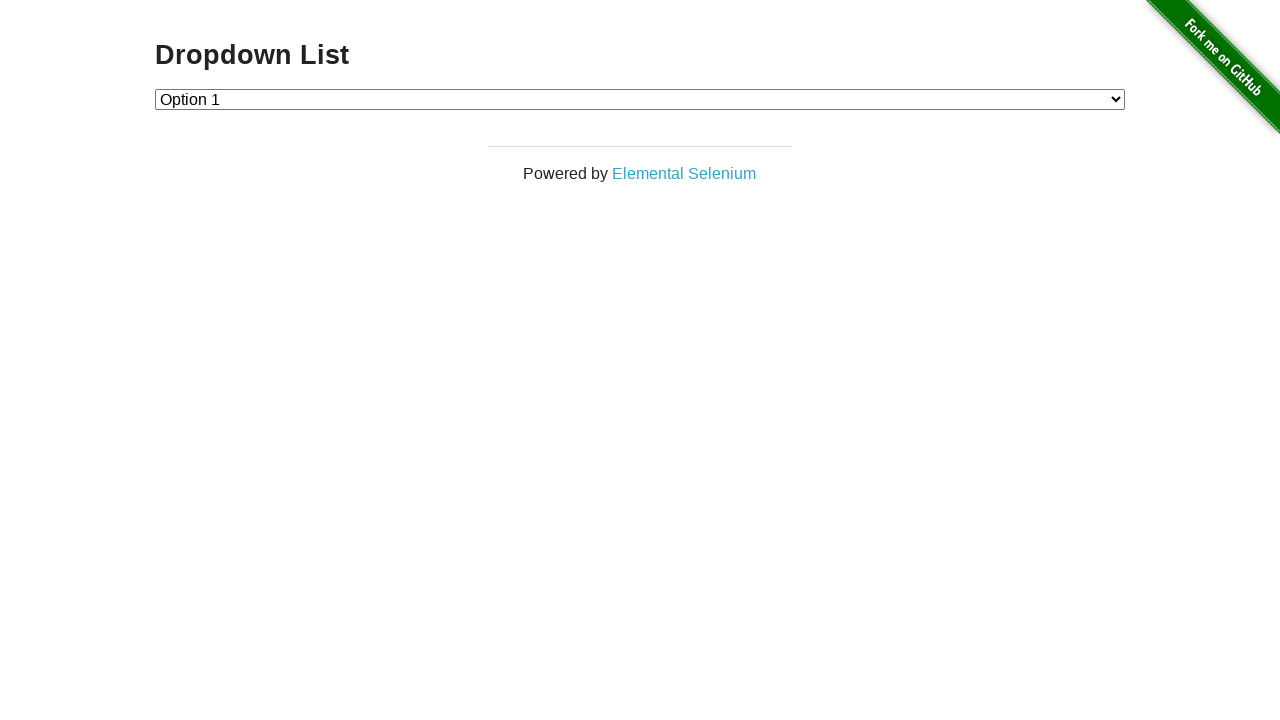

Verified dropdown has 3 items (expected 4)
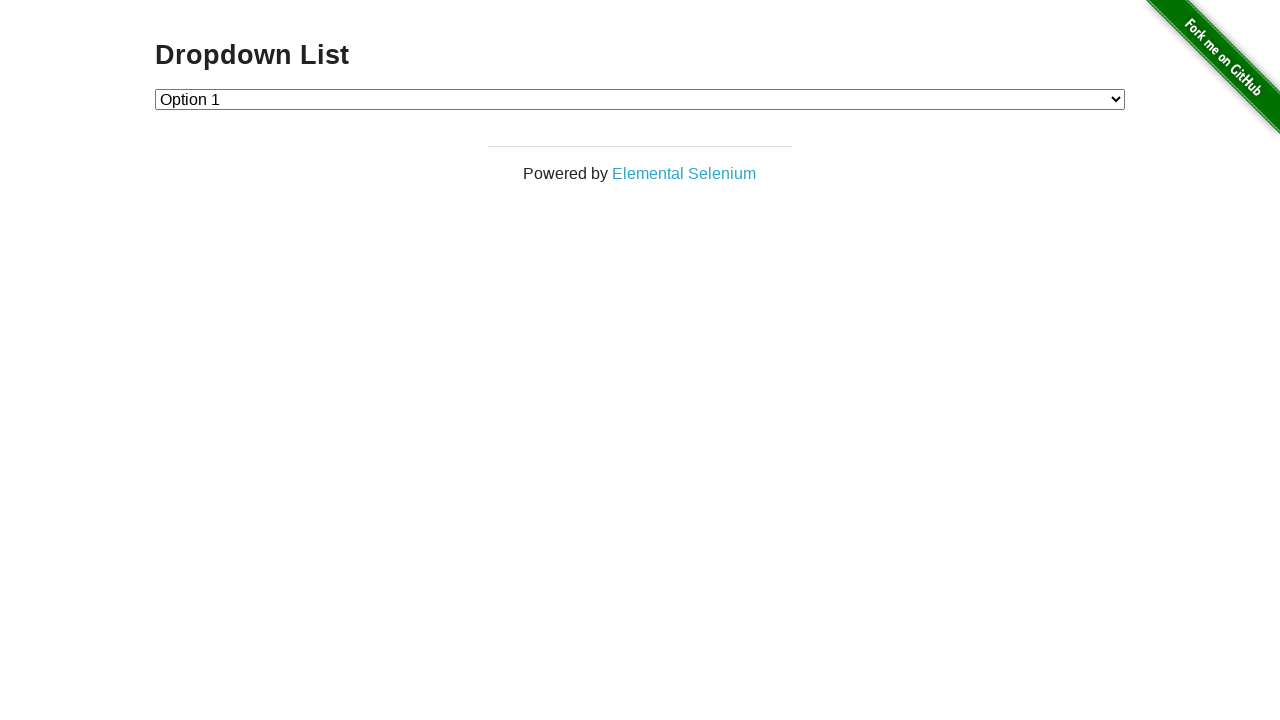

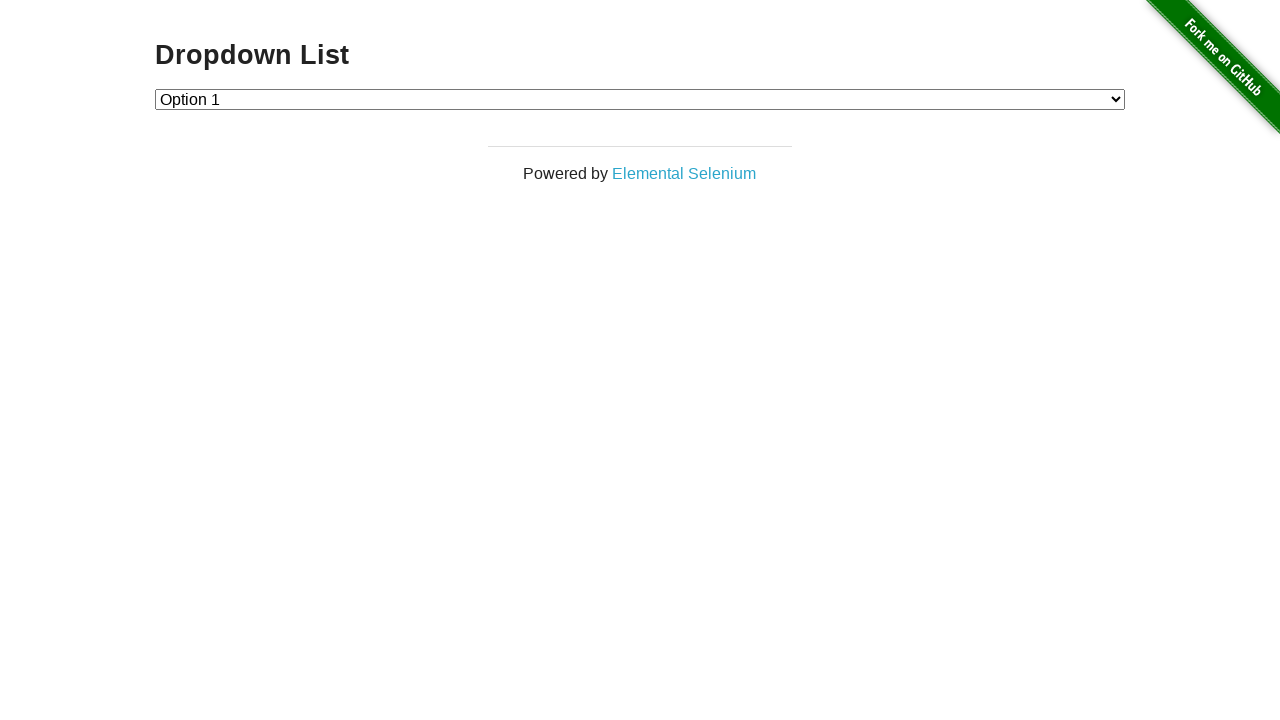